Tests multiple window handling by clicking a link that opens a new window, switching to the new window, and verifying the page title changes from "Windows" to "New Window"

Starting URL: https://practice.cydeo.com/windows

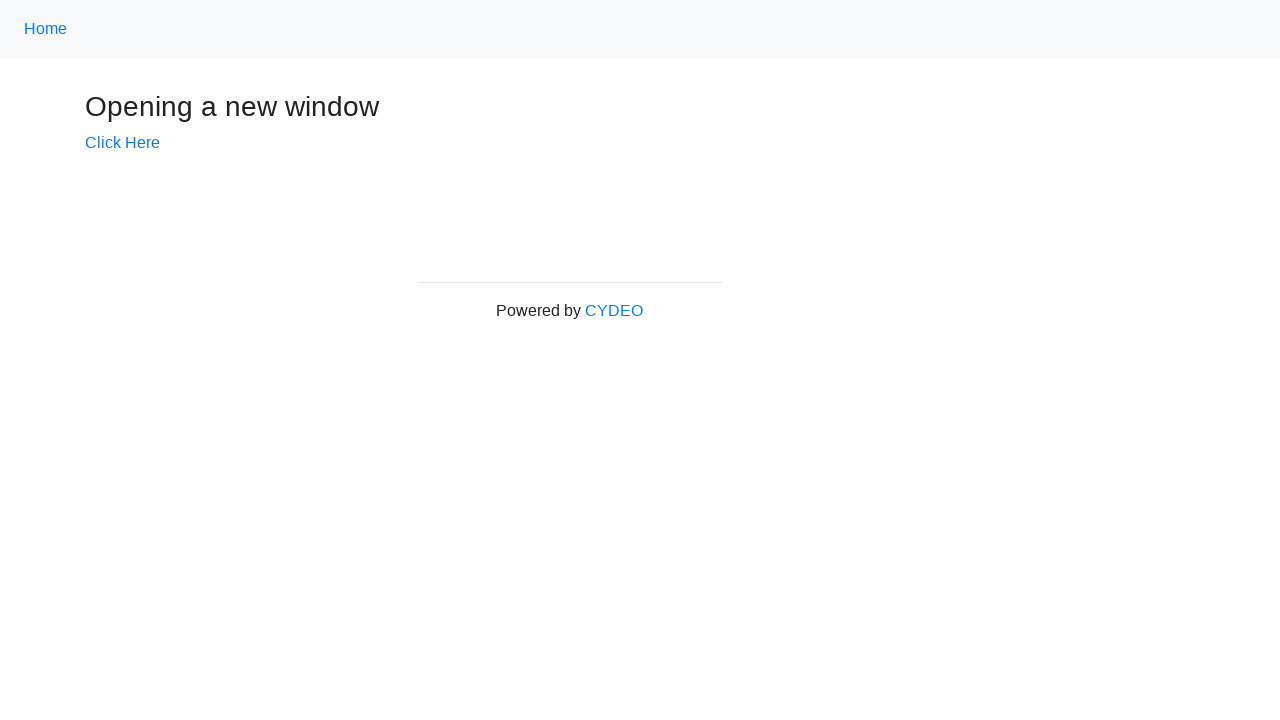

Verified initial page title is 'Windows'
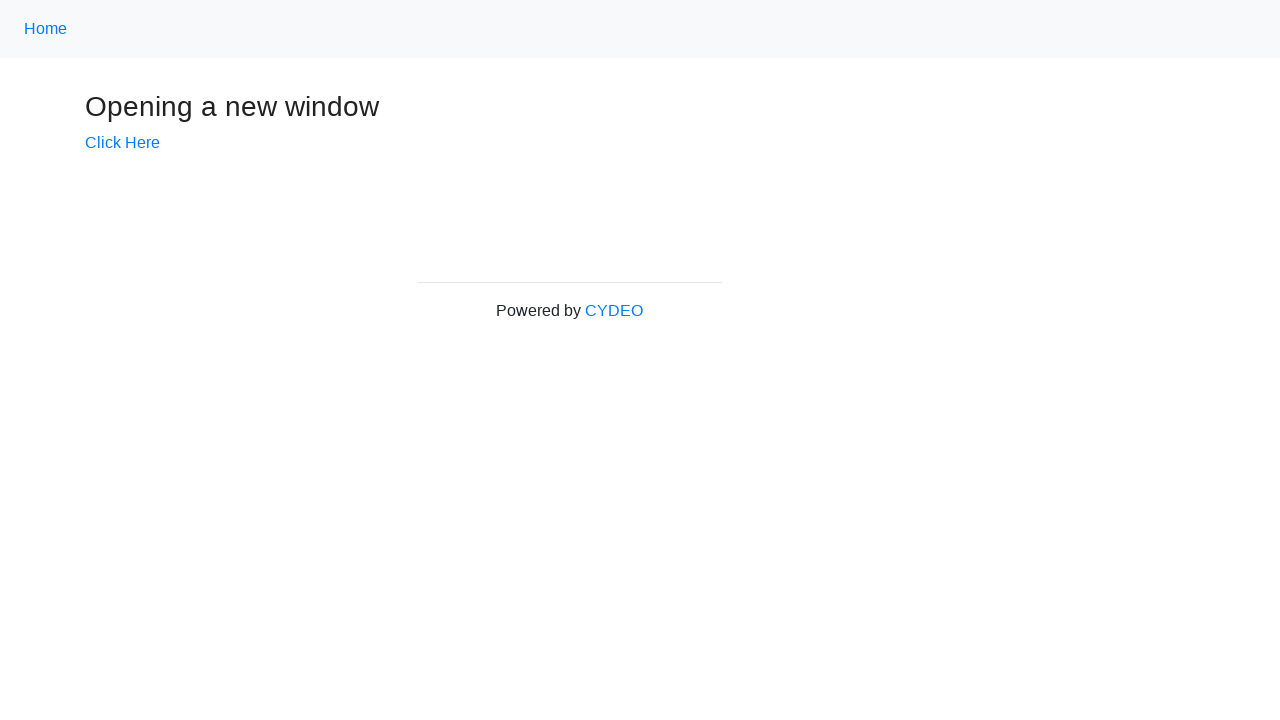

Stored reference to main page
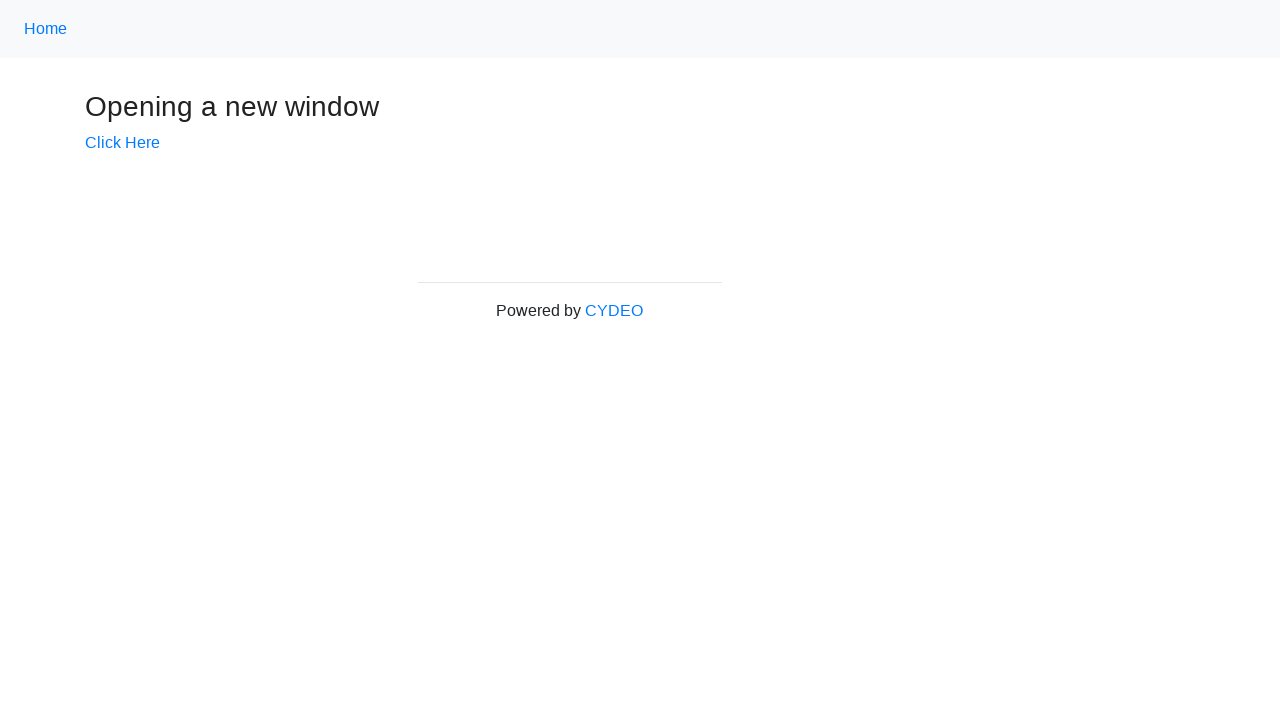

Clicked 'Click Here' link to open new window at (122, 143) on text=Click Here
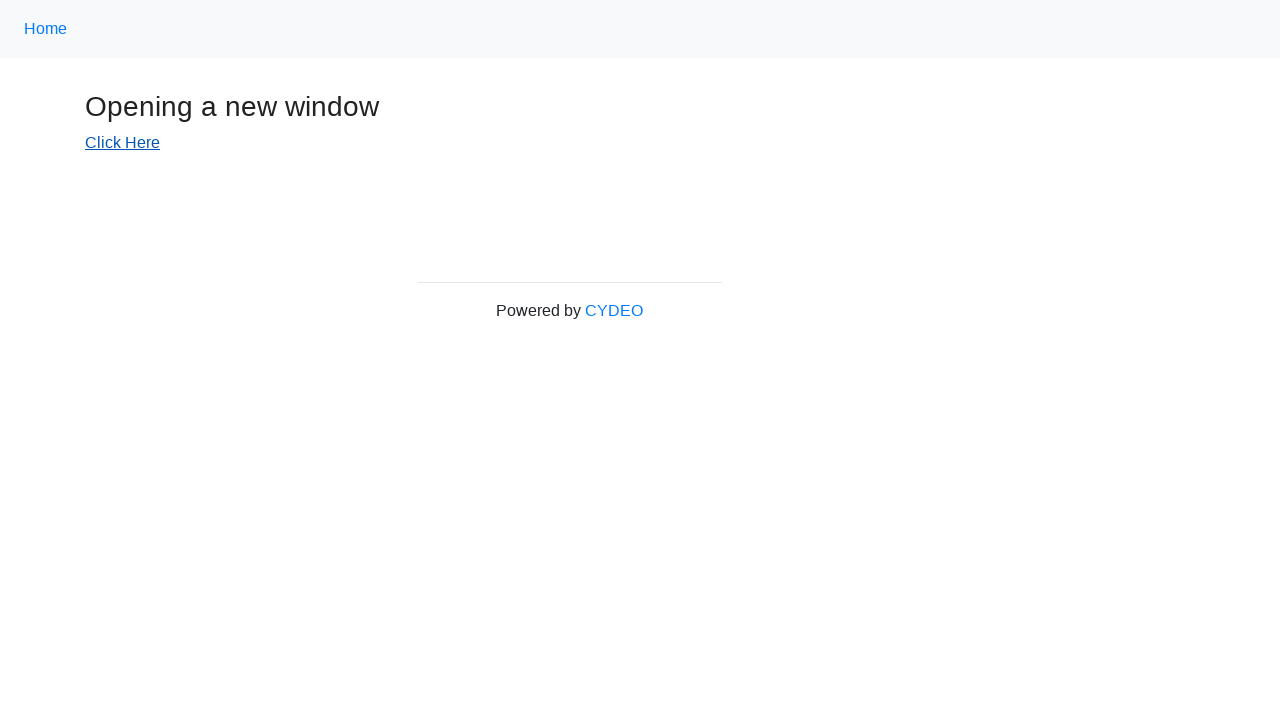

Retrieved the newly opened page from context
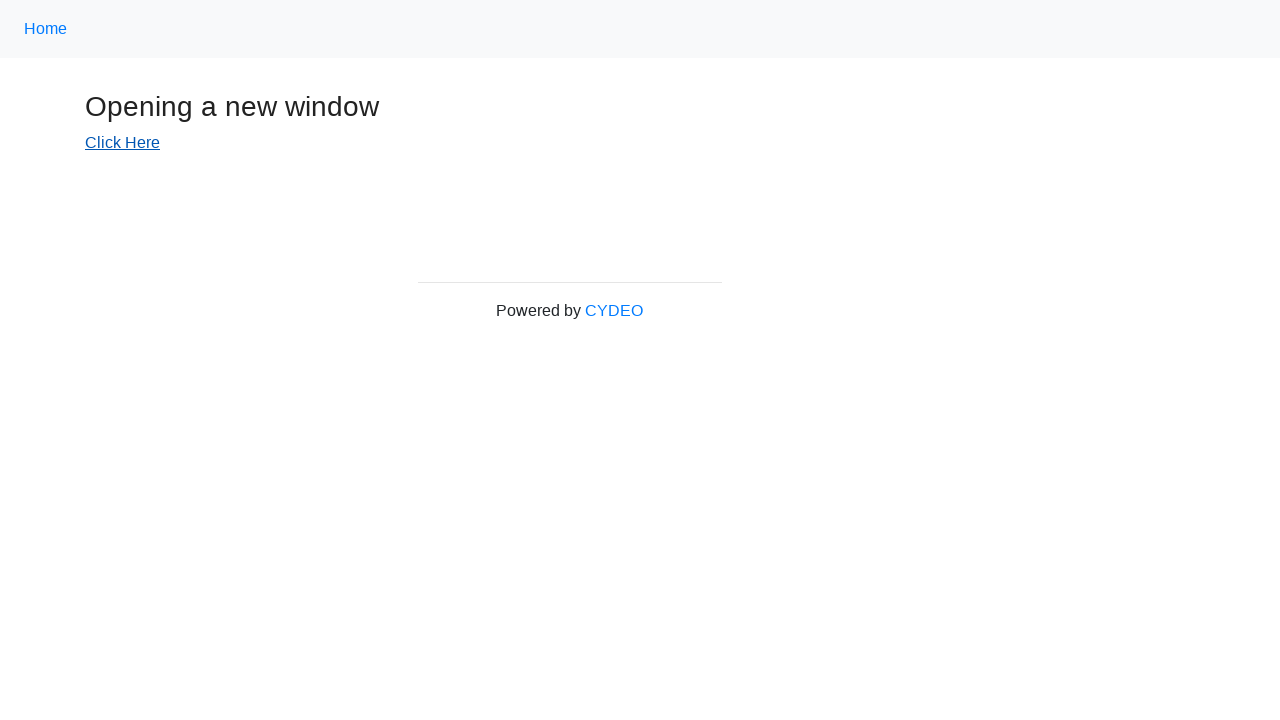

Waited for new page to load completely
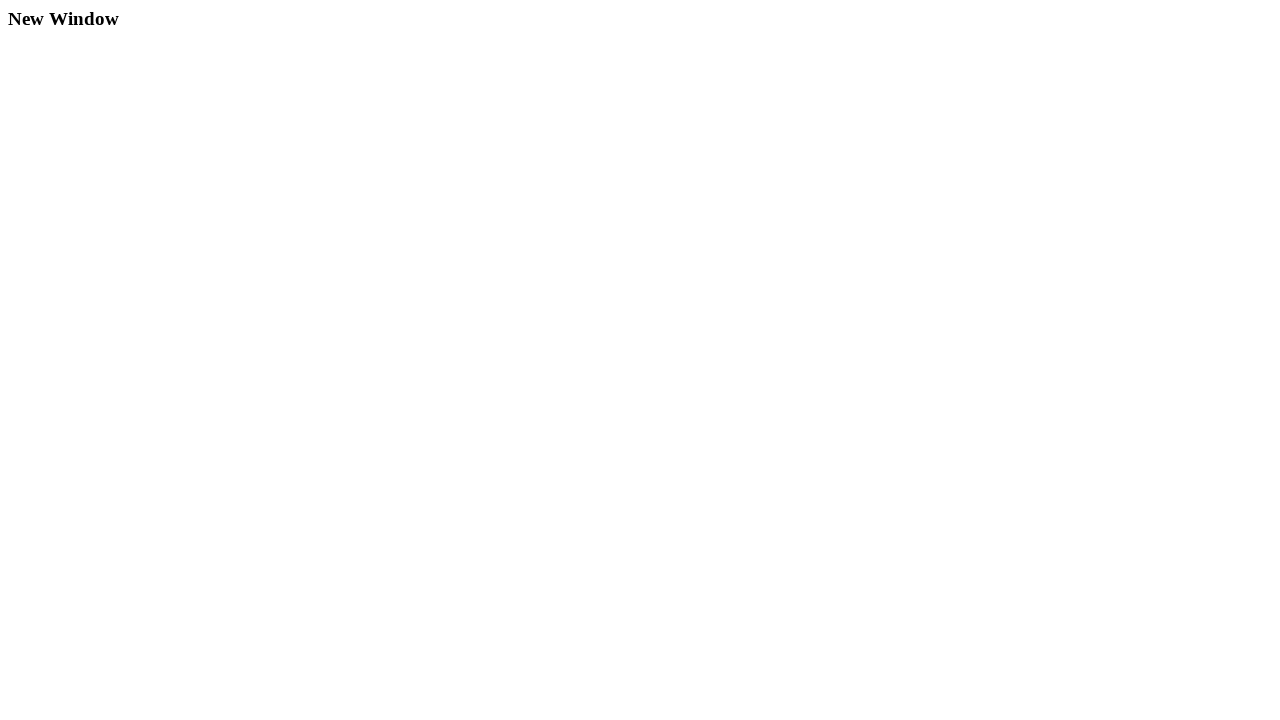

Verified new page title is 'New Window'
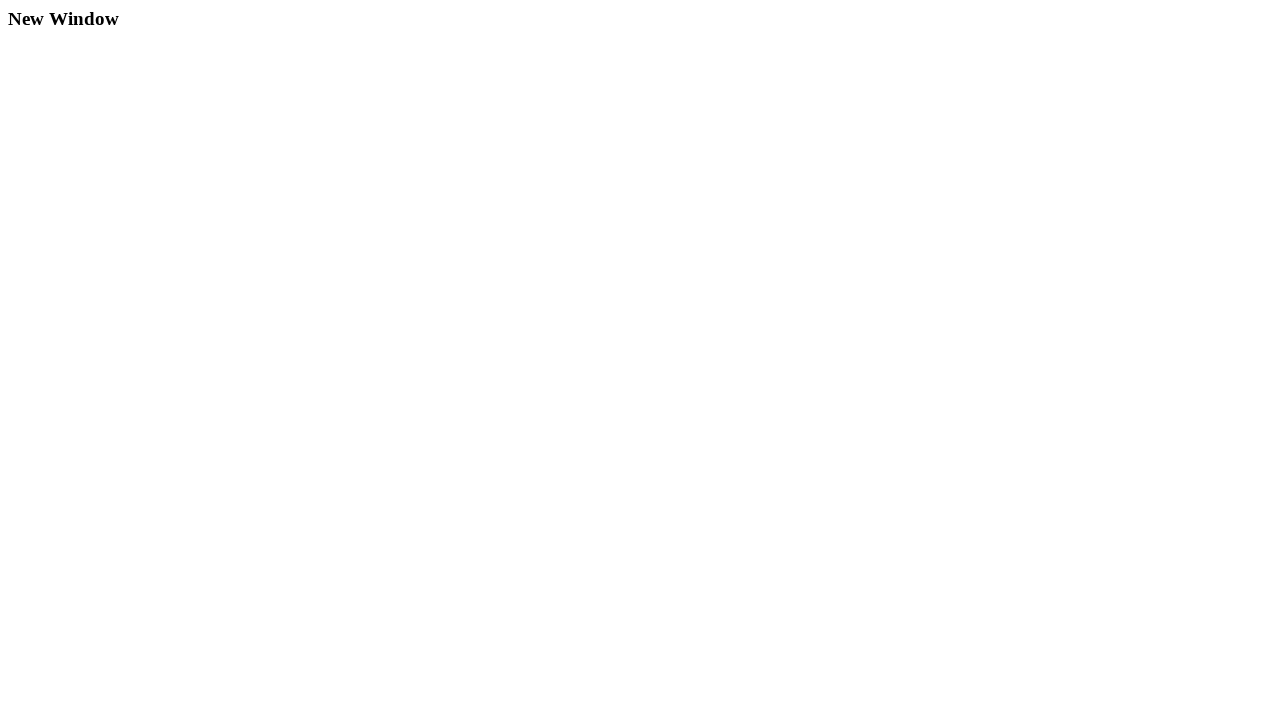

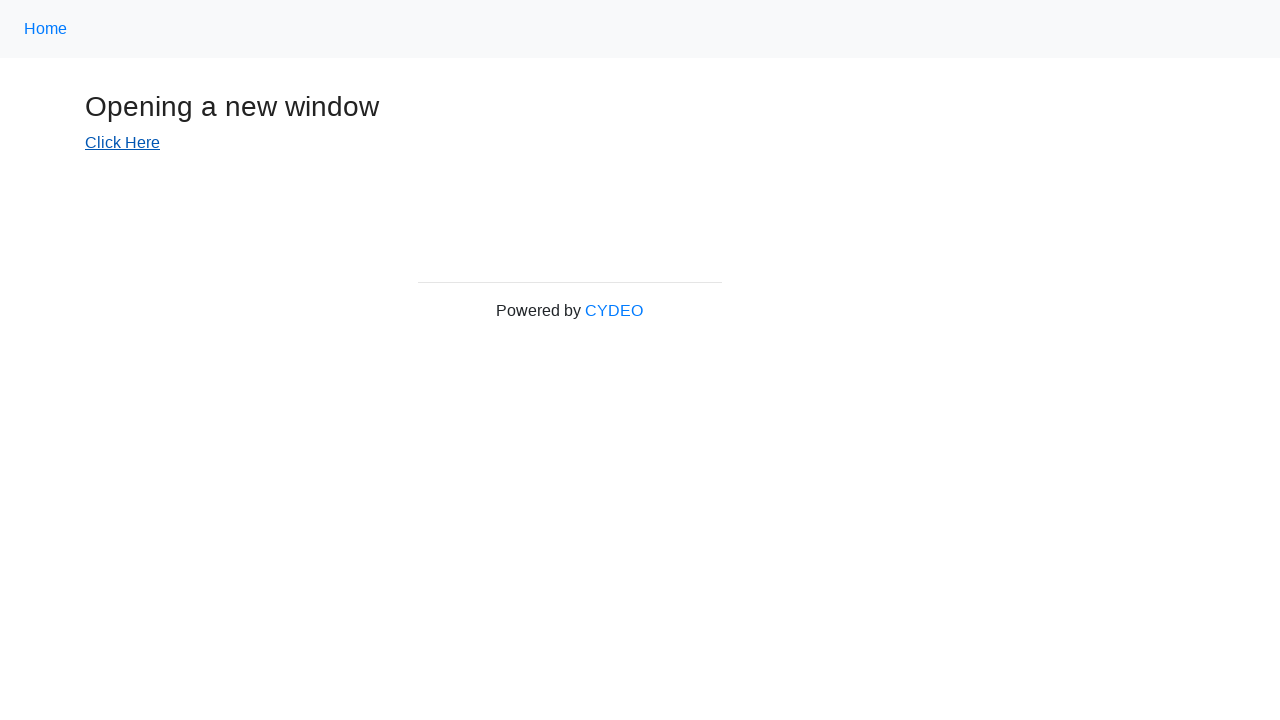